Tests window handling functionality by opening a new window, verifying its title, then closing it and returning to the original window

Starting URL: https://the-internet.herokuapp.com/windows

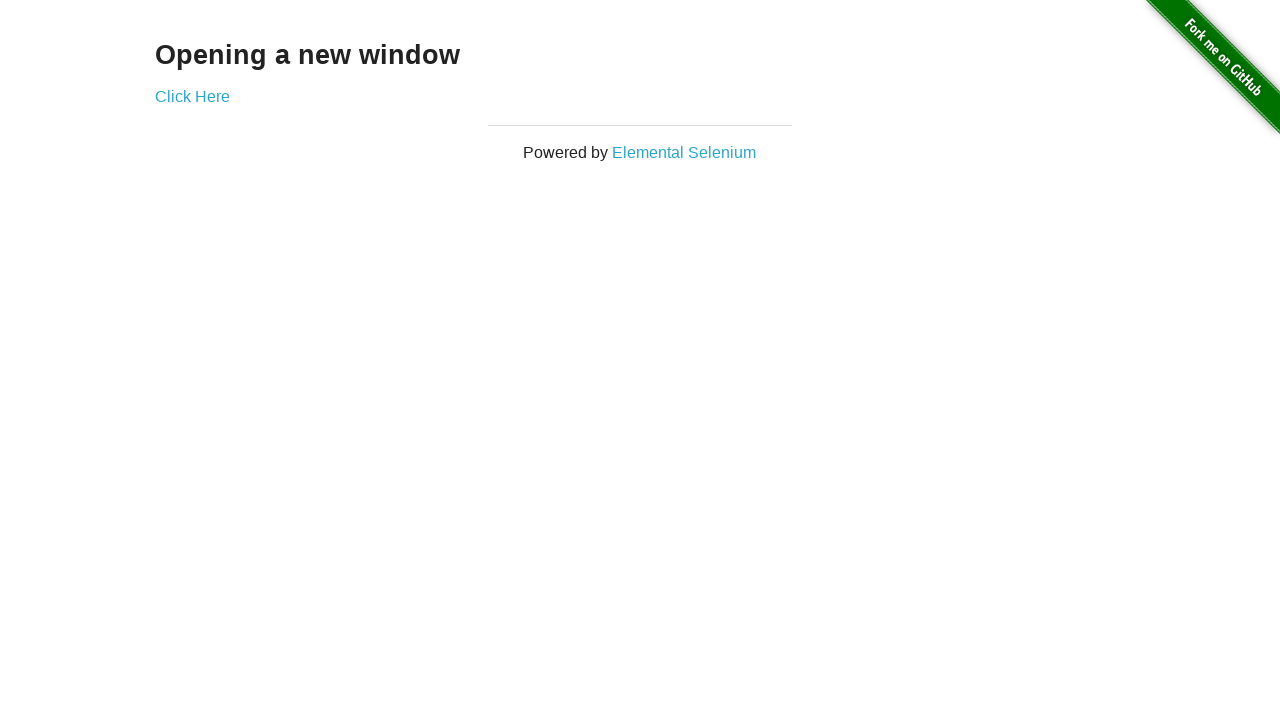

Retrieved heading text from page
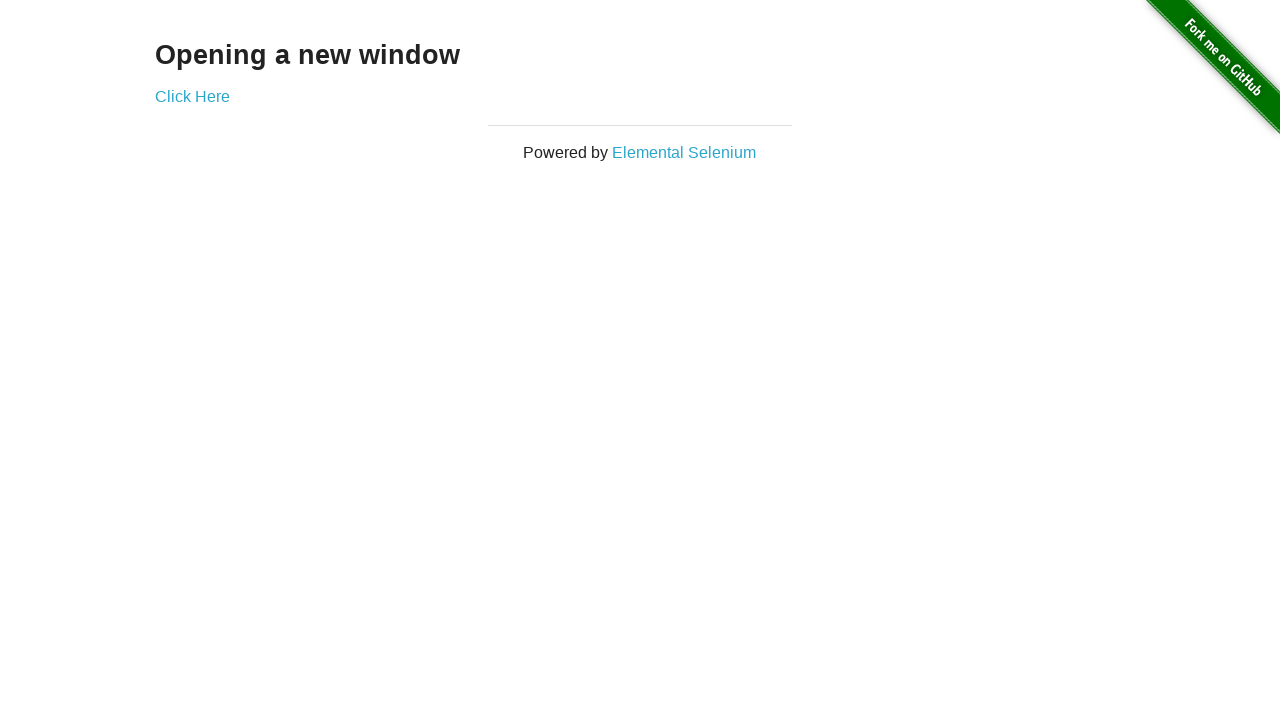

Verified heading text is 'Opening a new window'
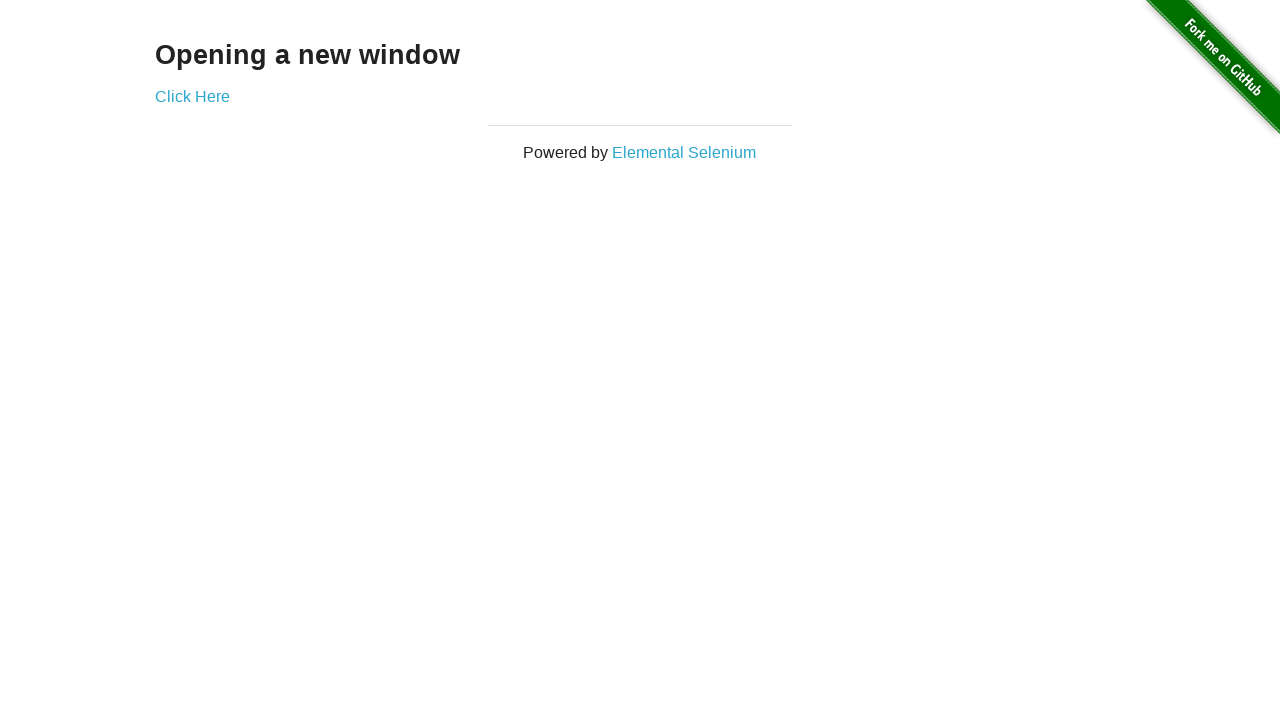

Verified original window title is 'The Internet'
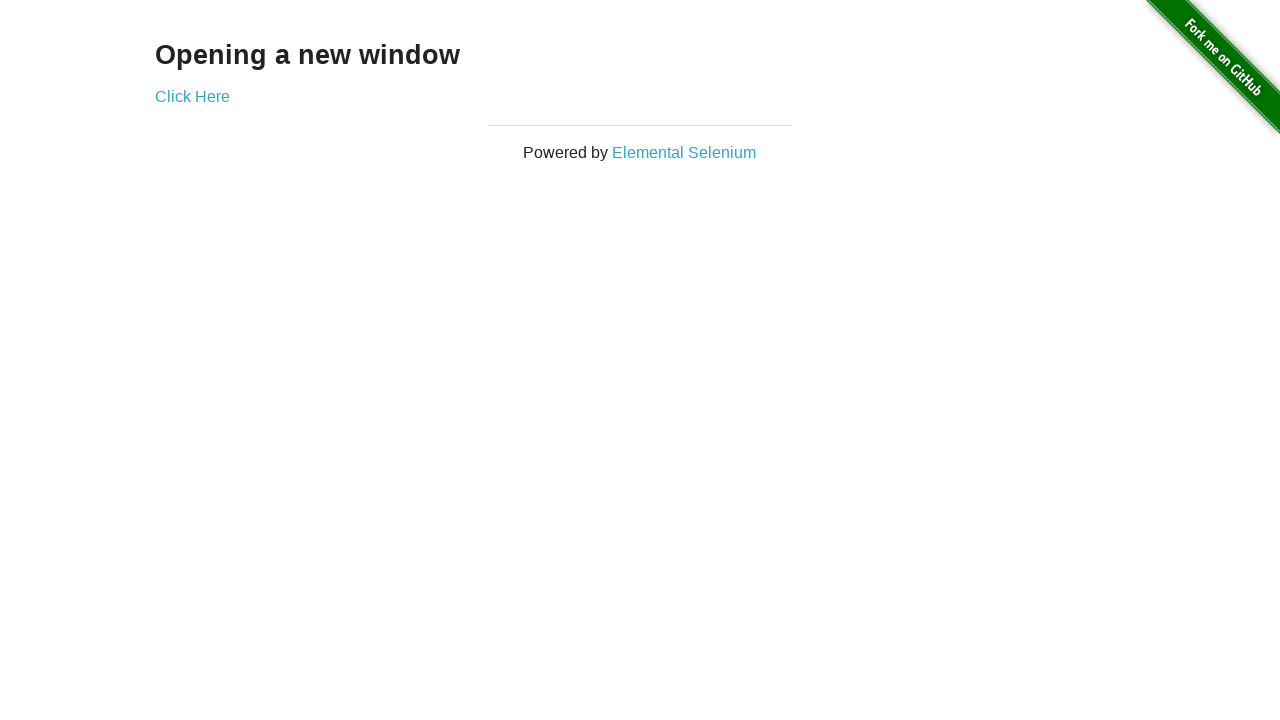

Clicked 'Click Here' link to open new window at (192, 96) on text=Click Here
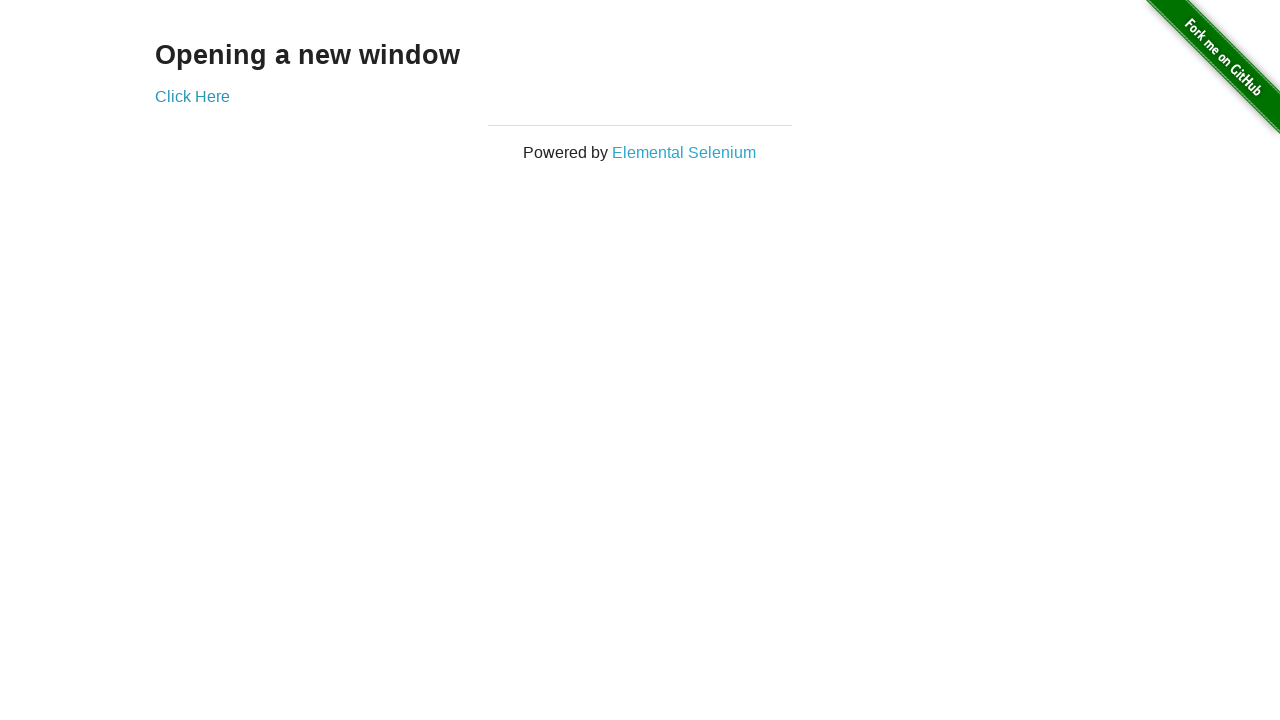

New window opened and reference obtained
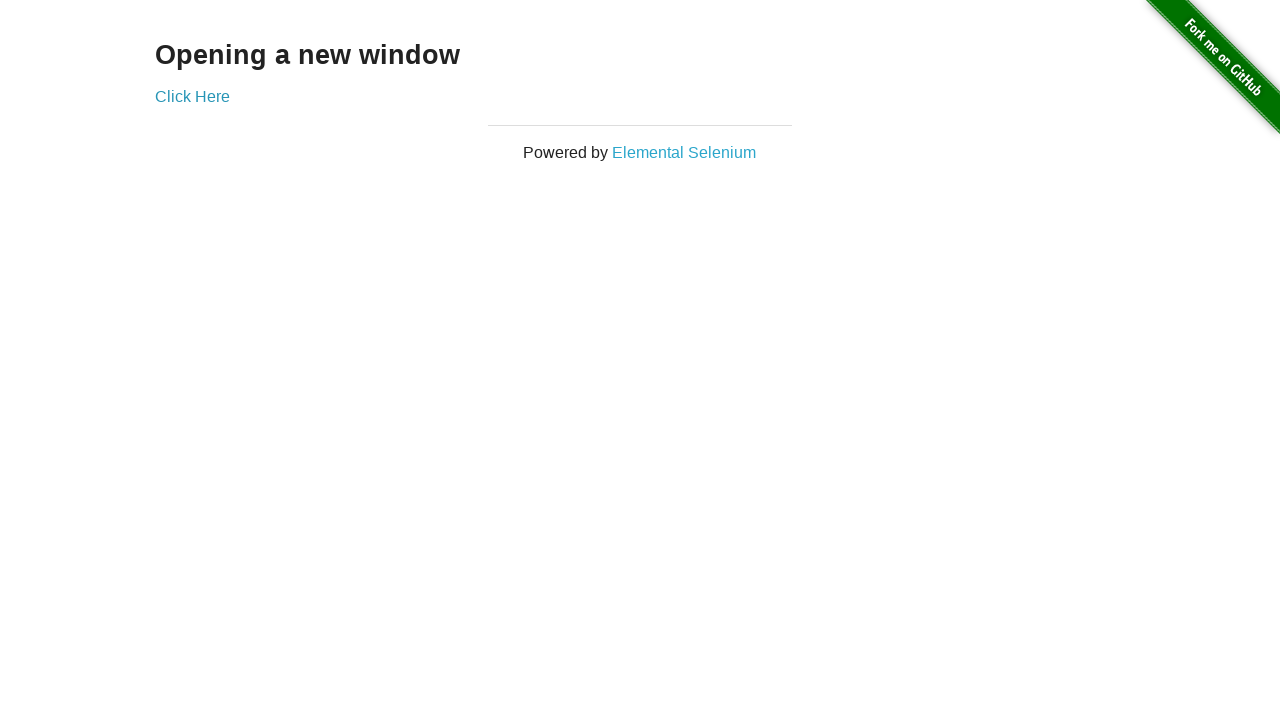

Verified new window title is 'New Window'
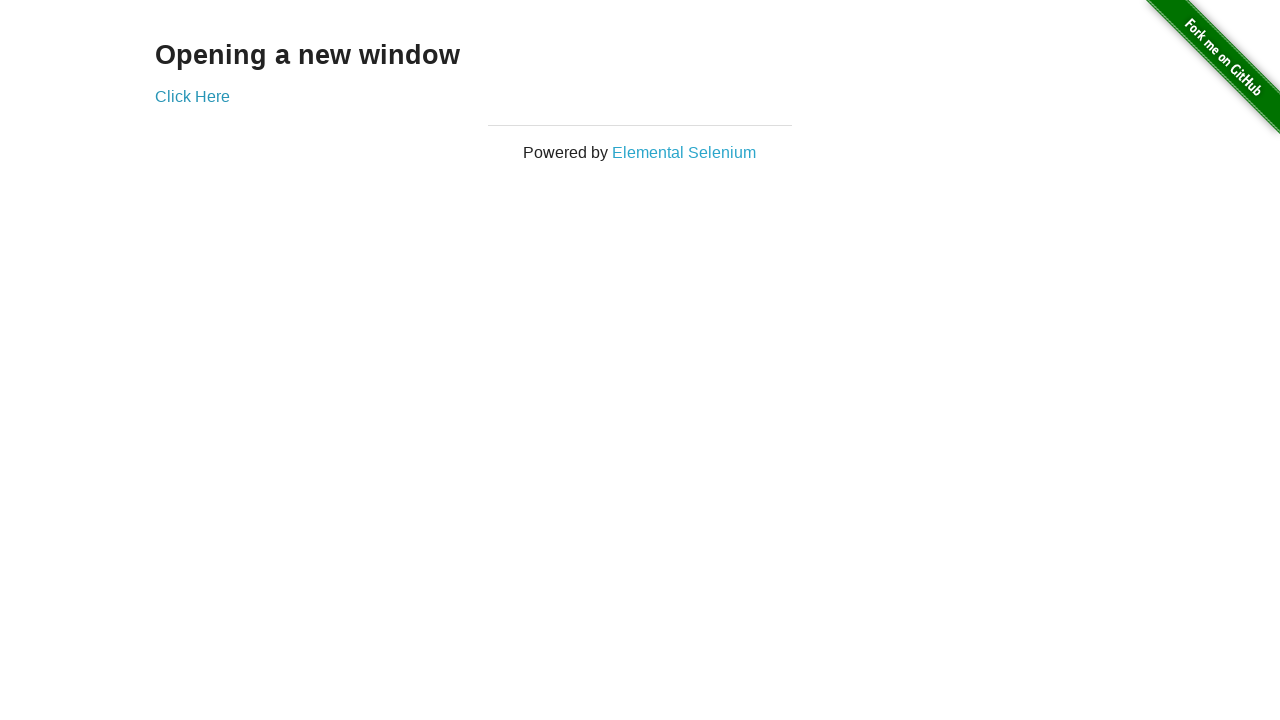

Closed the new window
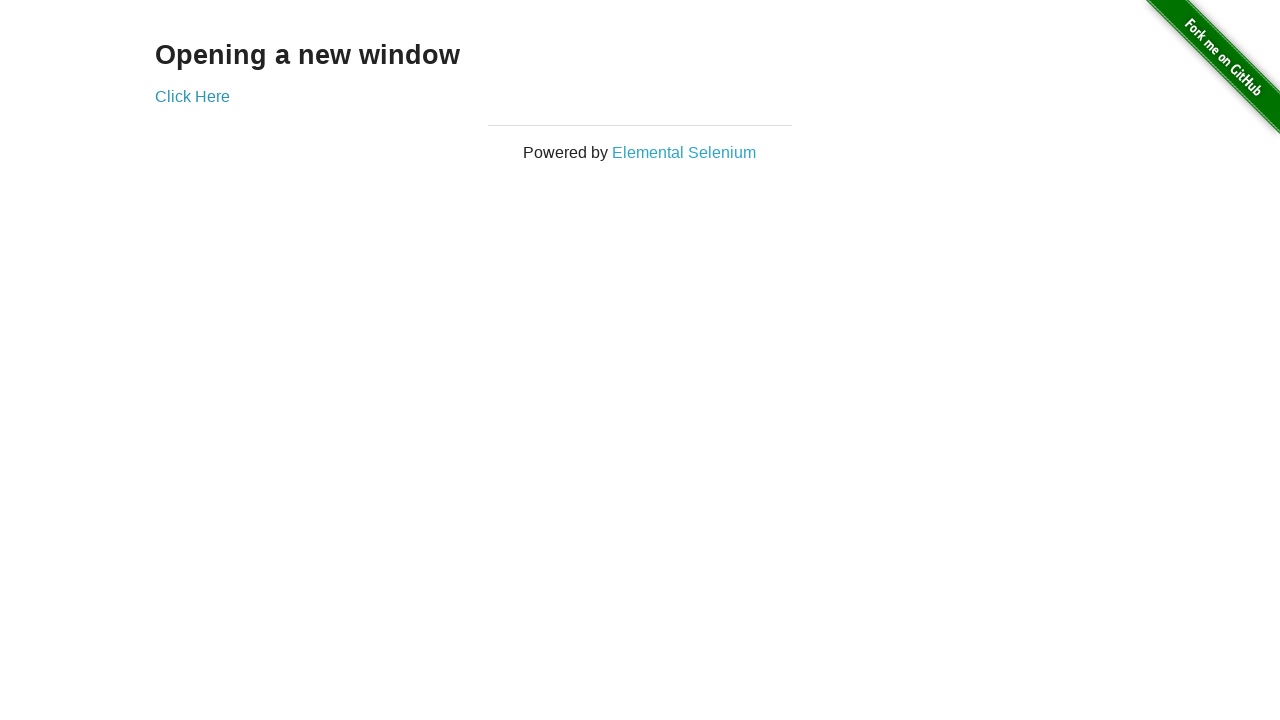

Verified return to original window with title 'The Internet'
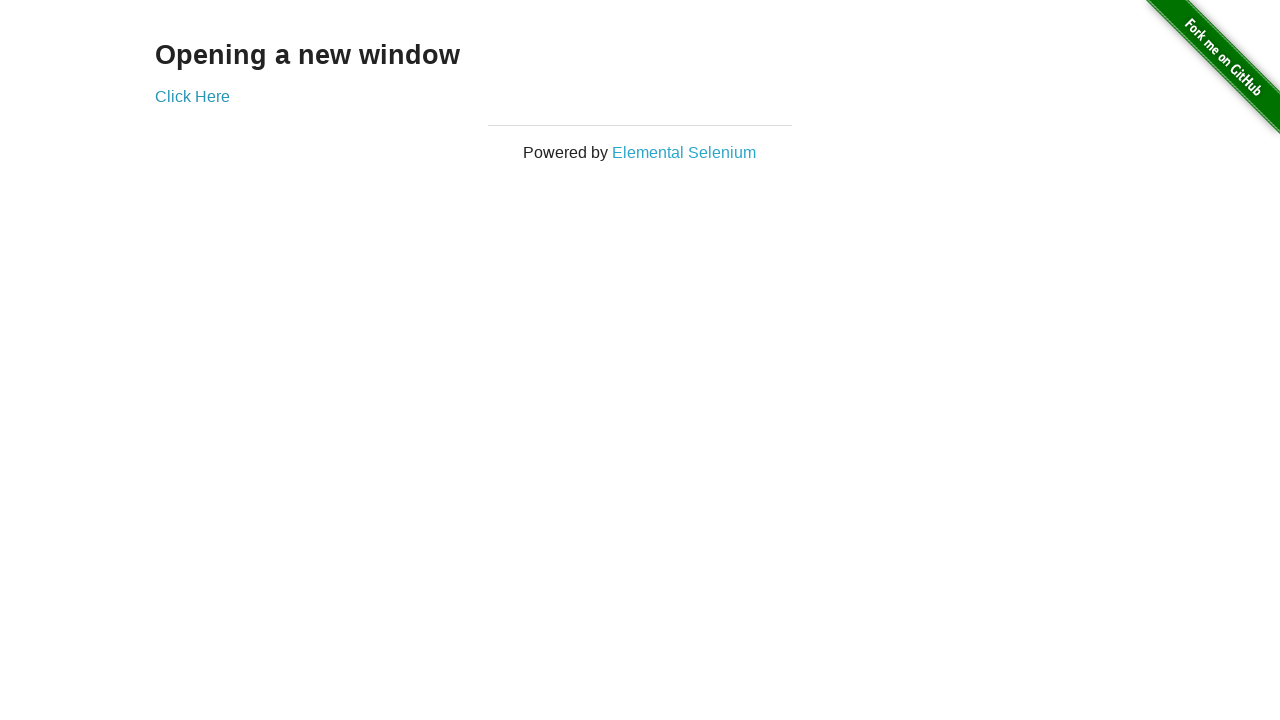

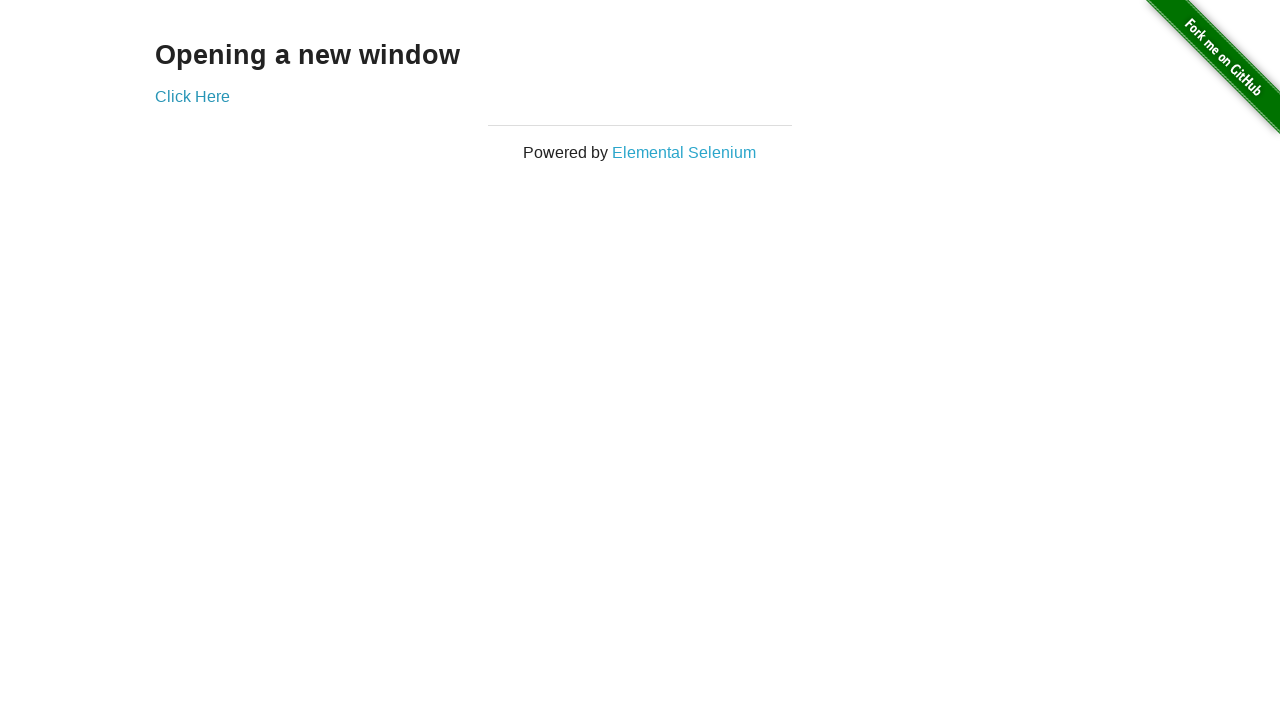